Tests deselecting all three checkboxes after they are selected

Starting URL: https://rahulshettyacademy.com/AutomationPractice/

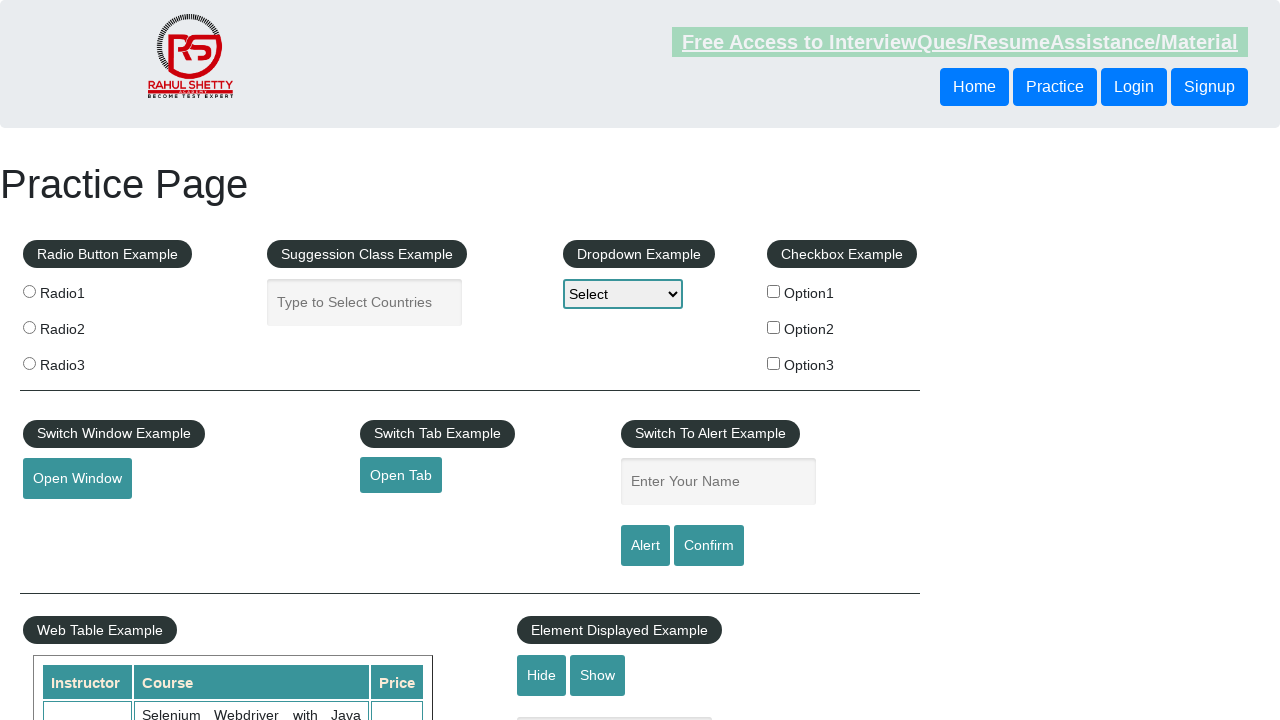

Selected checkbox 1 at (774, 291) on #checkBoxOption1
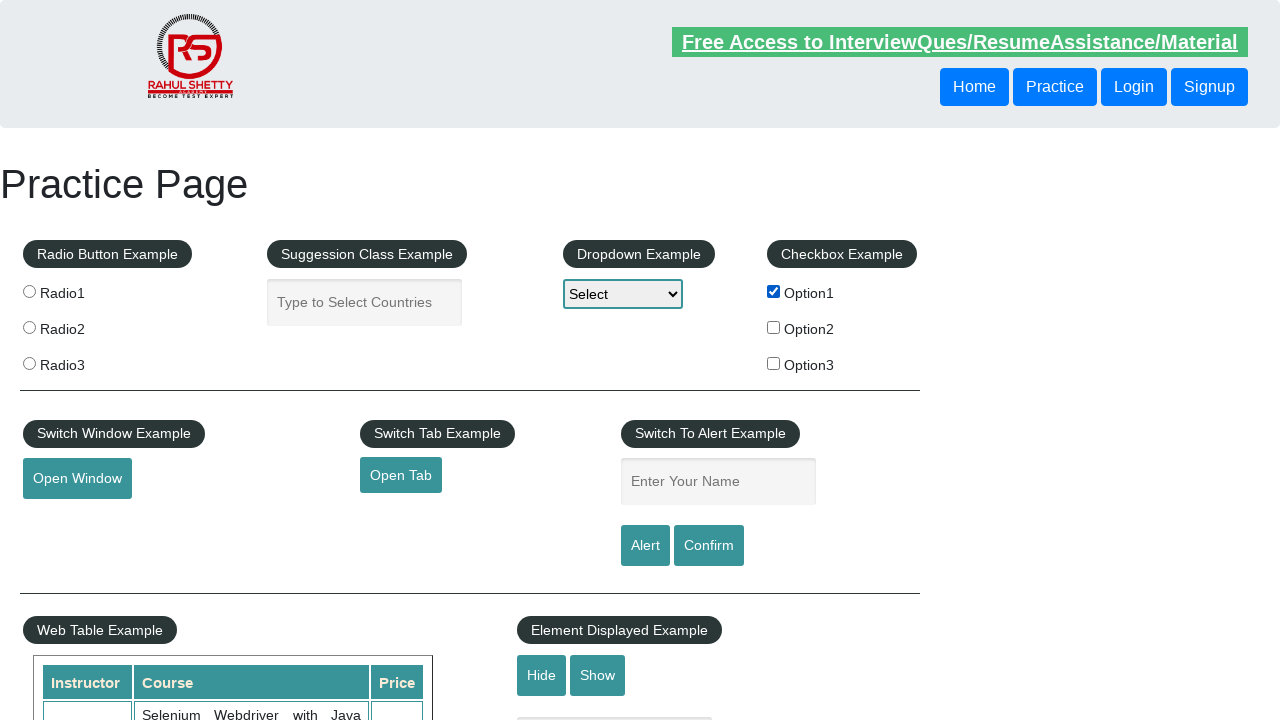

Selected checkbox 2 at (774, 327) on #checkBoxOption2
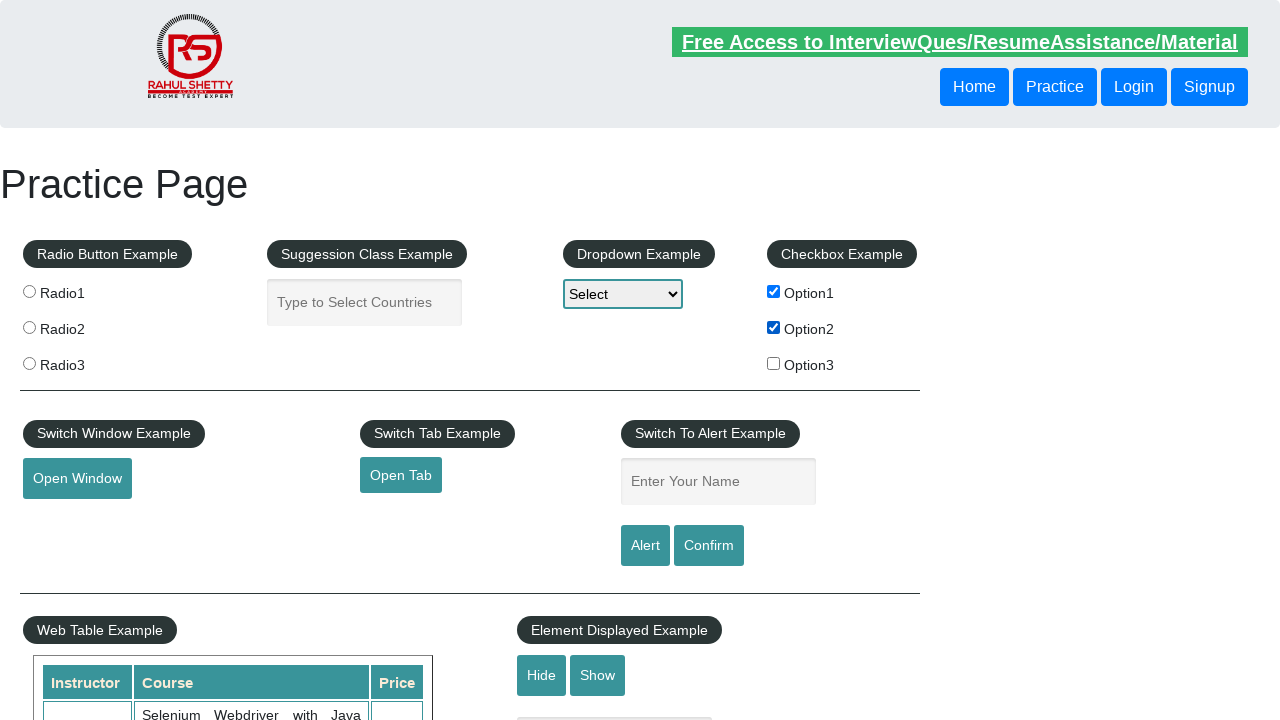

Selected checkbox 3 at (774, 363) on #checkBoxOption3
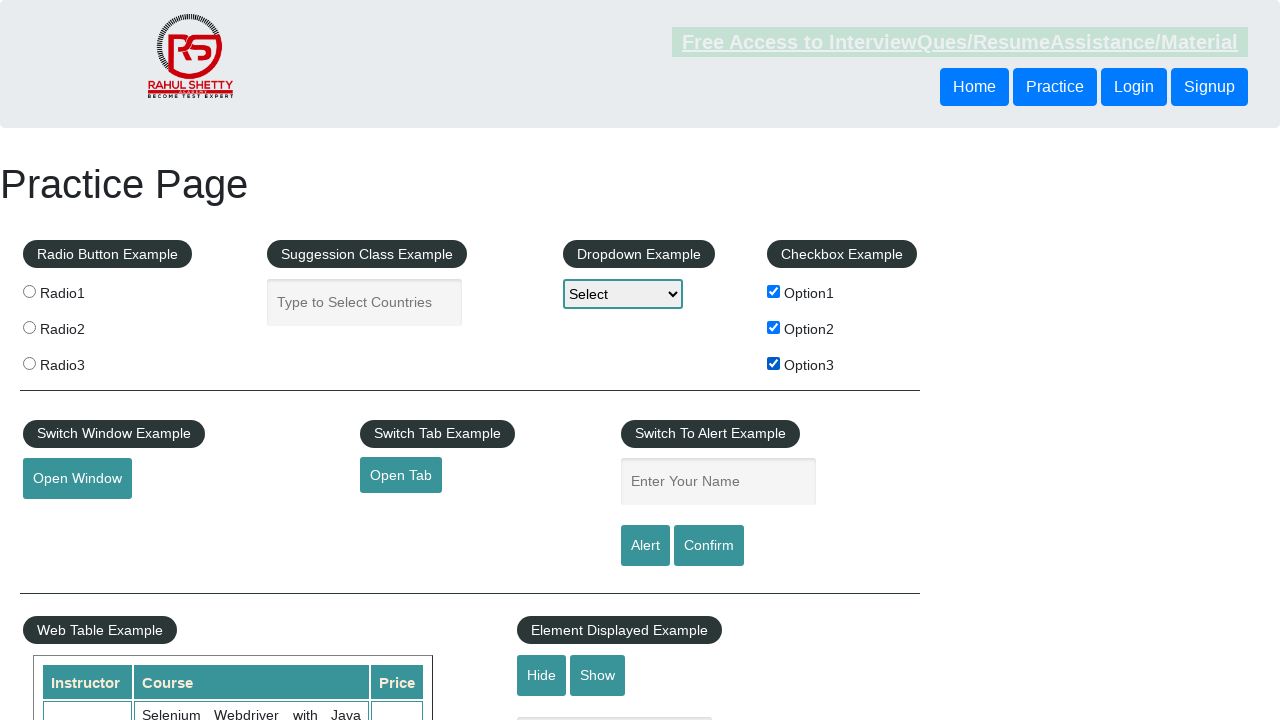

Waited 1 second for UI to update
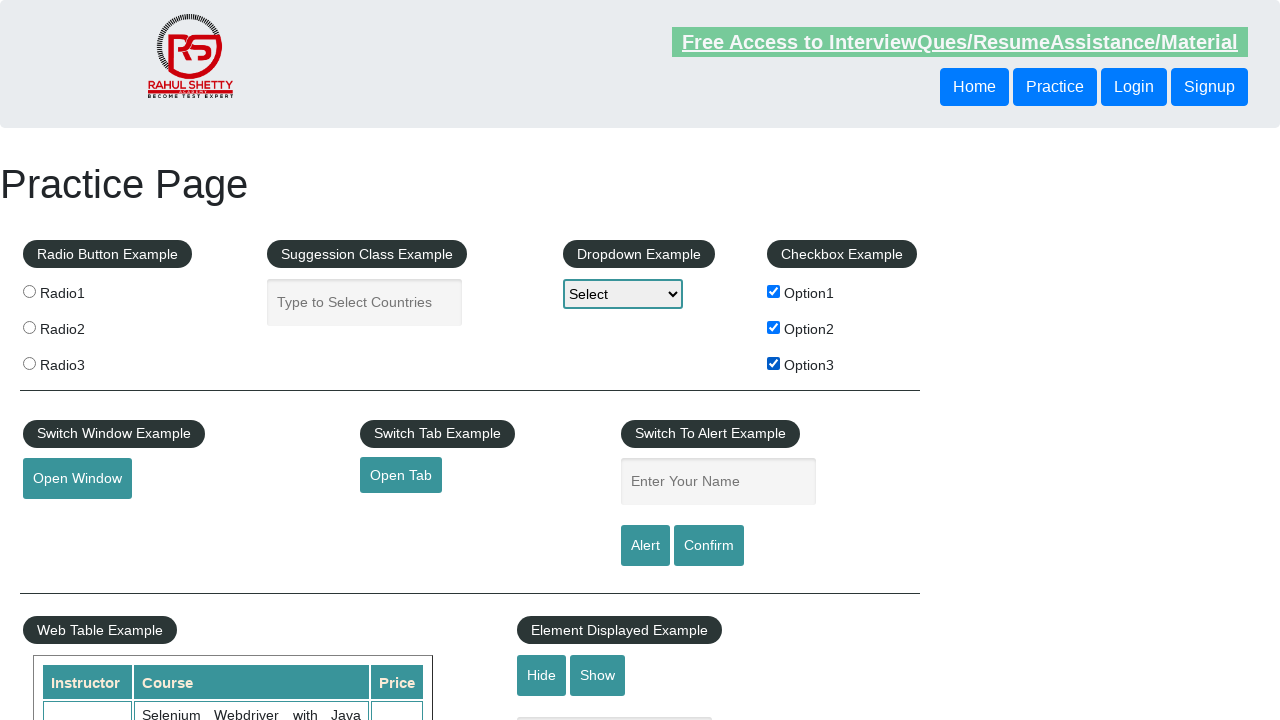

Deselected checkbox 1 at (774, 291) on #checkBoxOption1
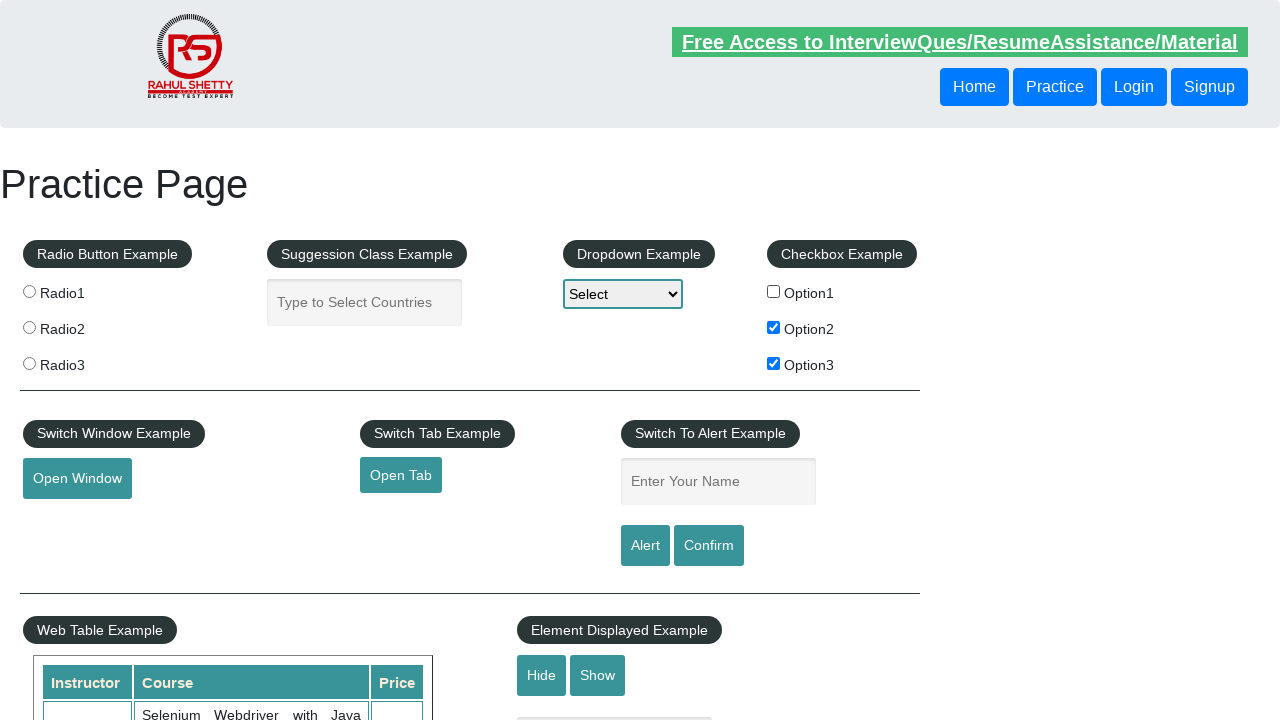

Deselected checkbox 2 at (774, 327) on #checkBoxOption2
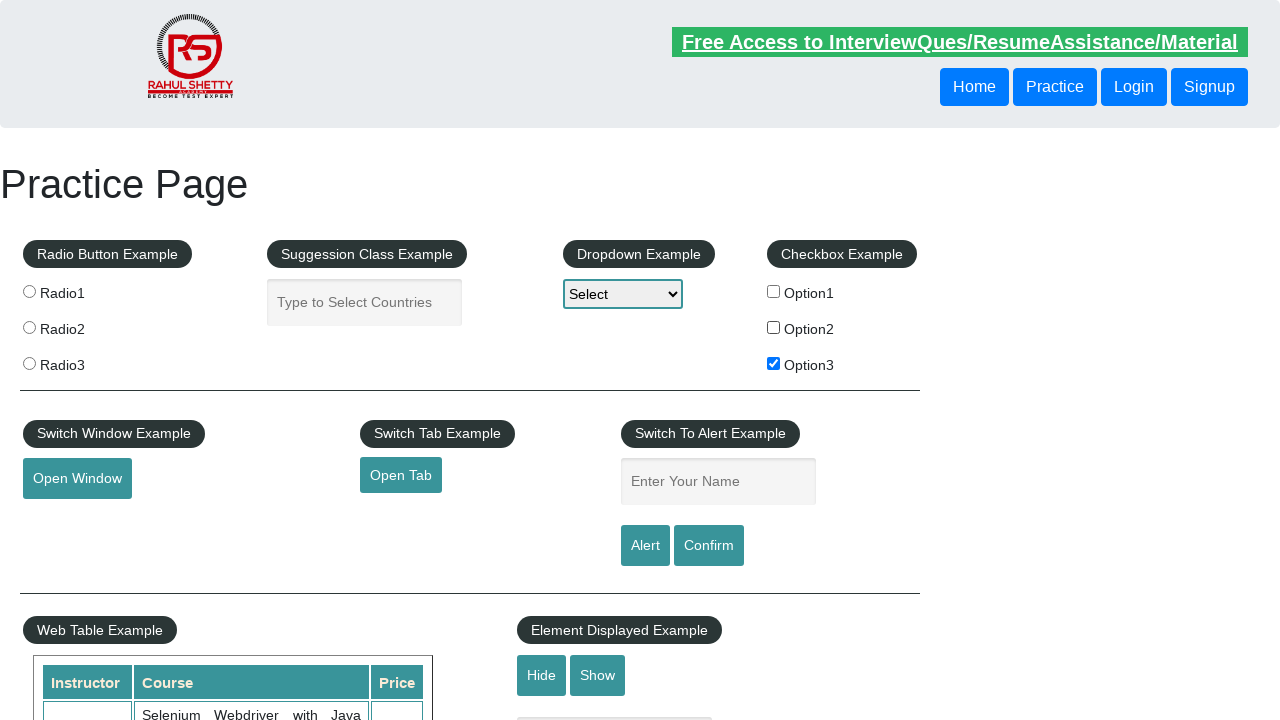

Deselected checkbox 3 at (774, 363) on #checkBoxOption3
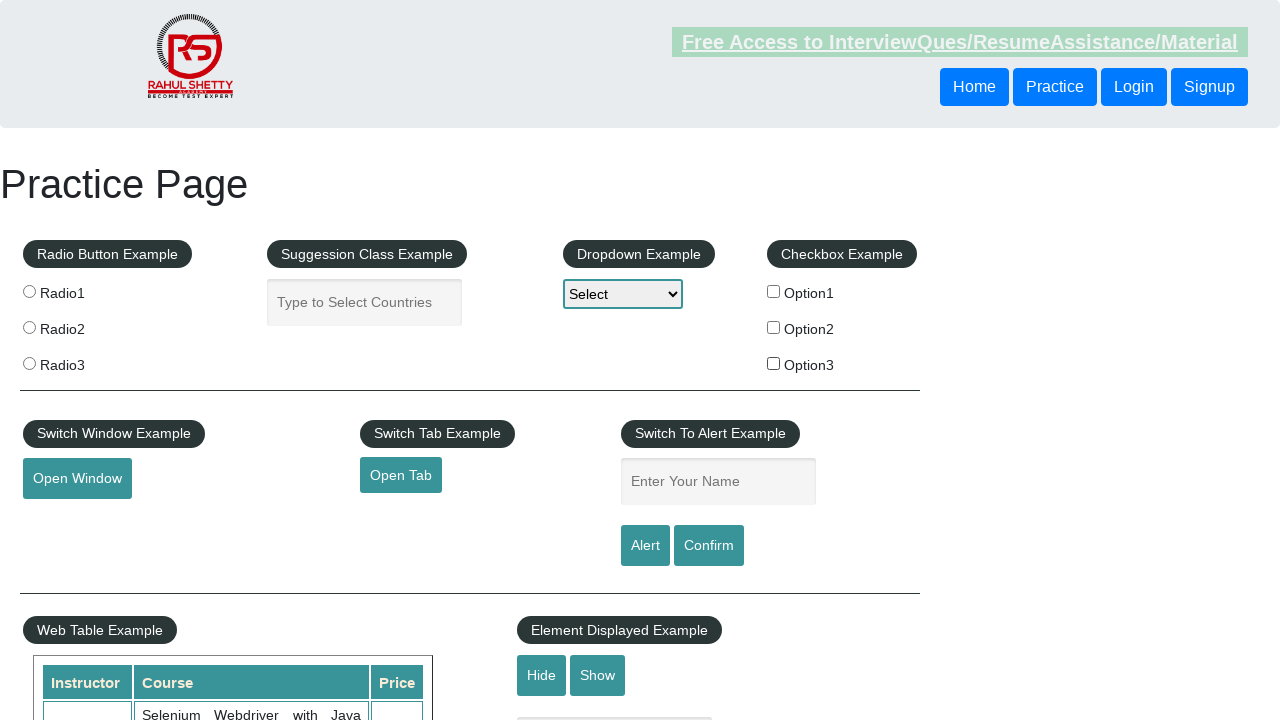

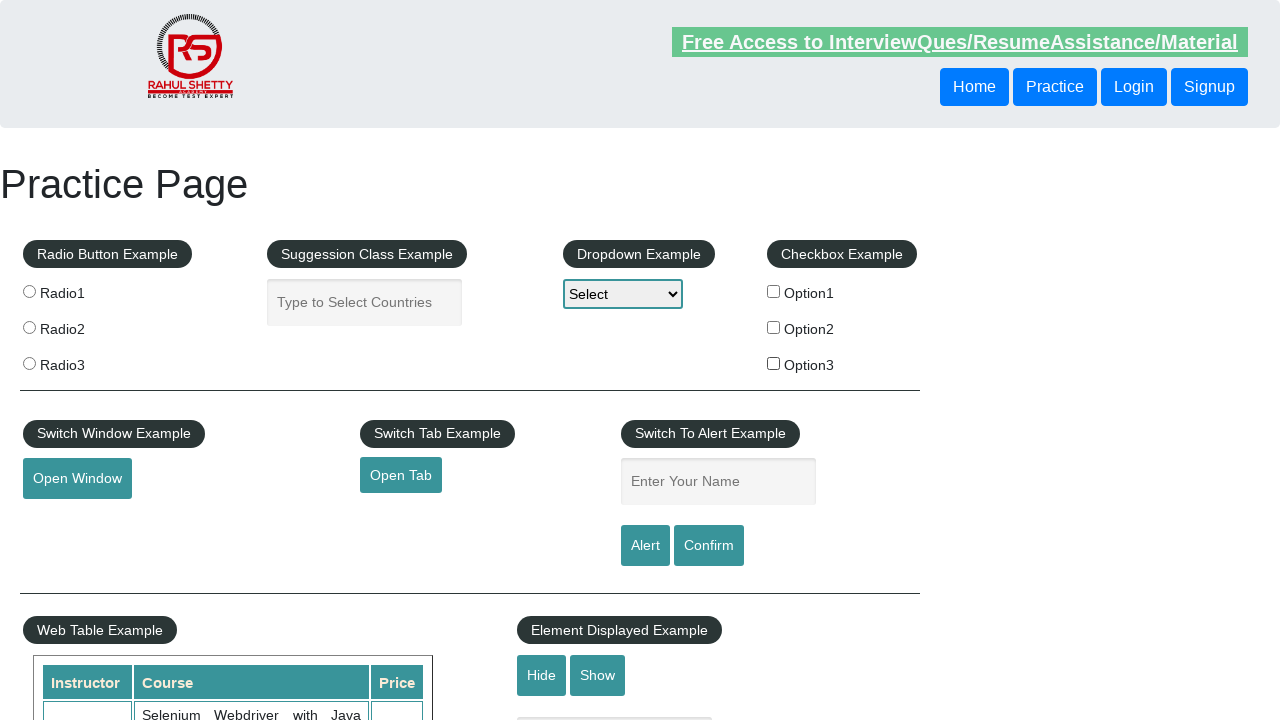